Searches for "pycon" on python.org website by entering text in the search box and submitting

Starting URL: http://www.python.org

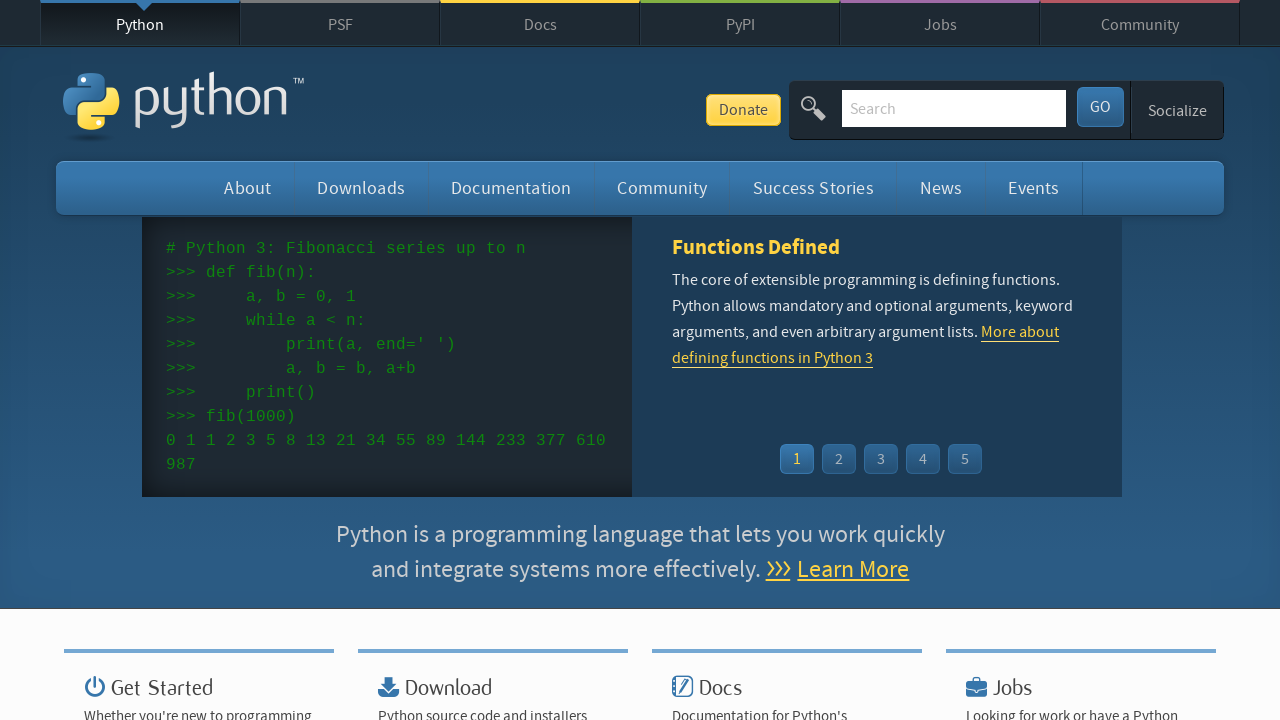

Located and cleared the search box on input[name='q']
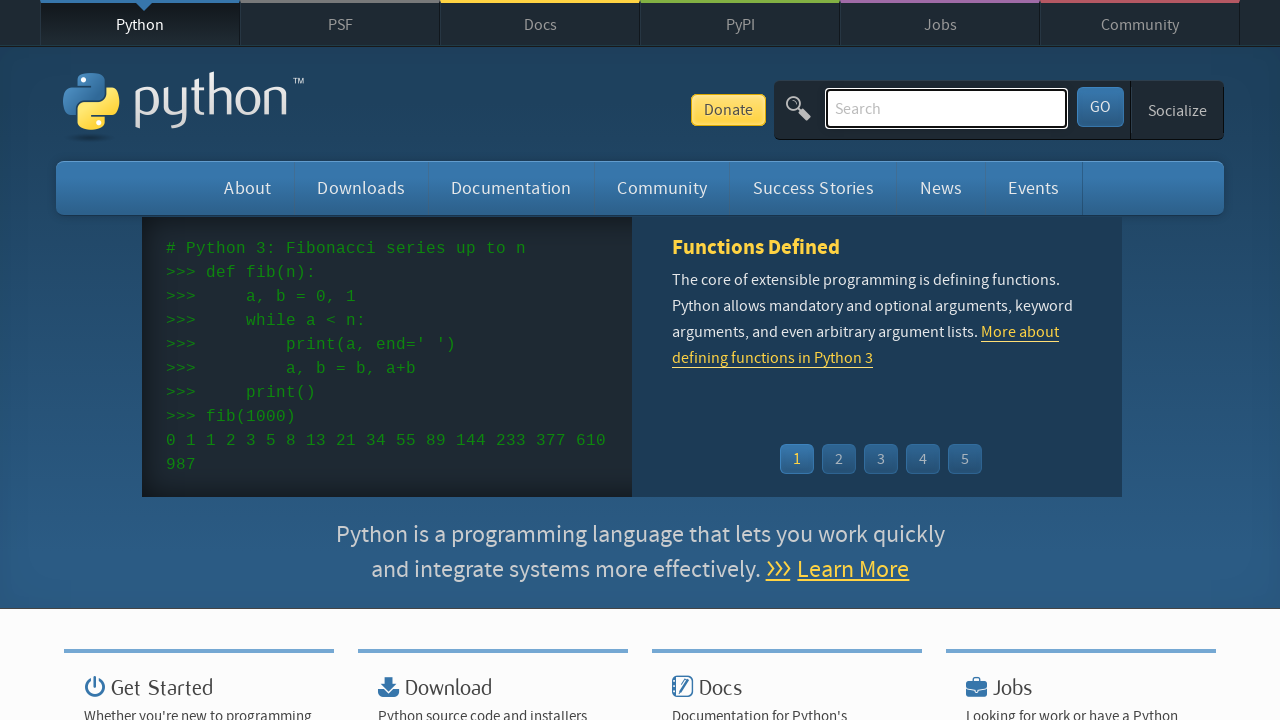

Typed 'pycon' into the search box on input[name='q']
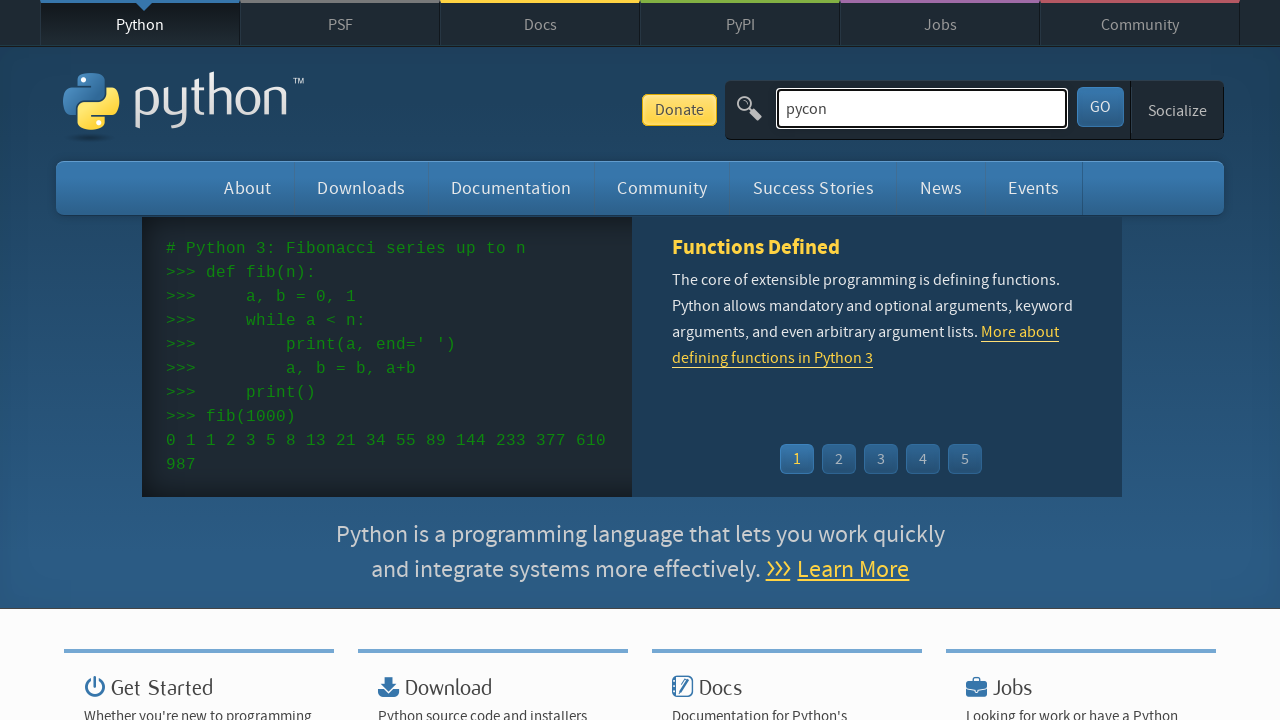

Pressed Enter to submit the search query on input[name='q']
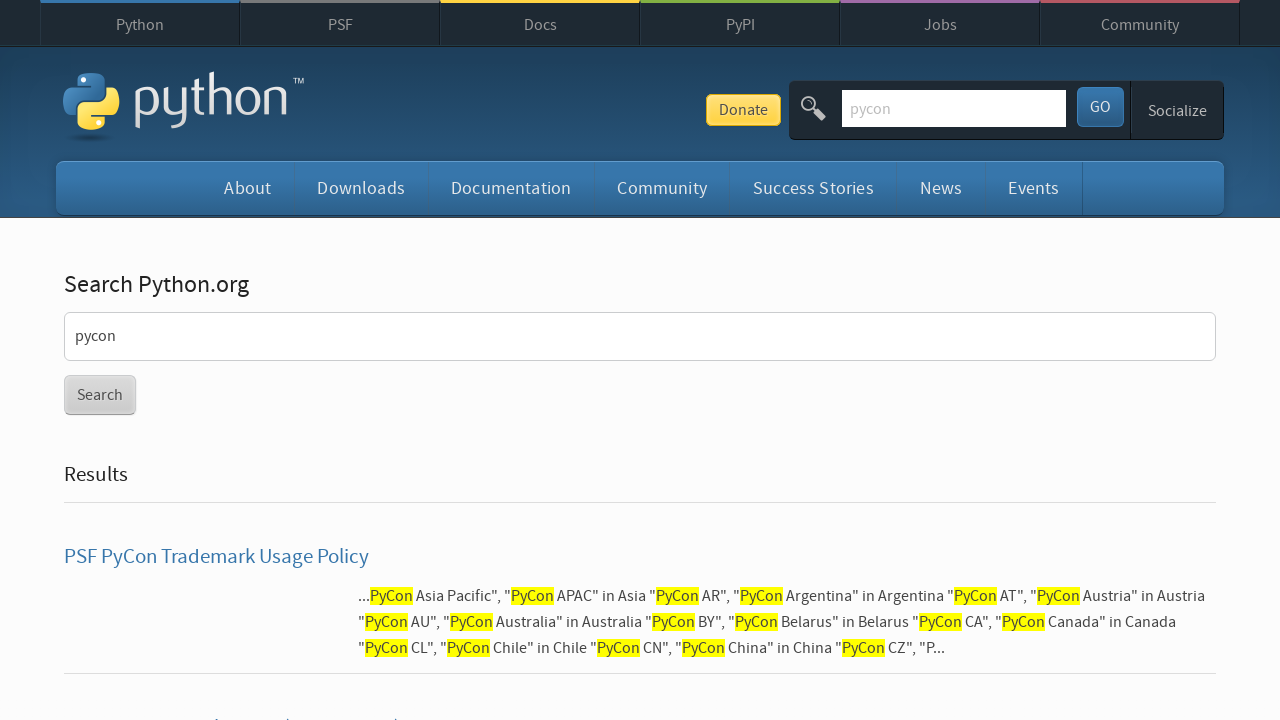

Verified that search results loaded (no 'No results found' message)
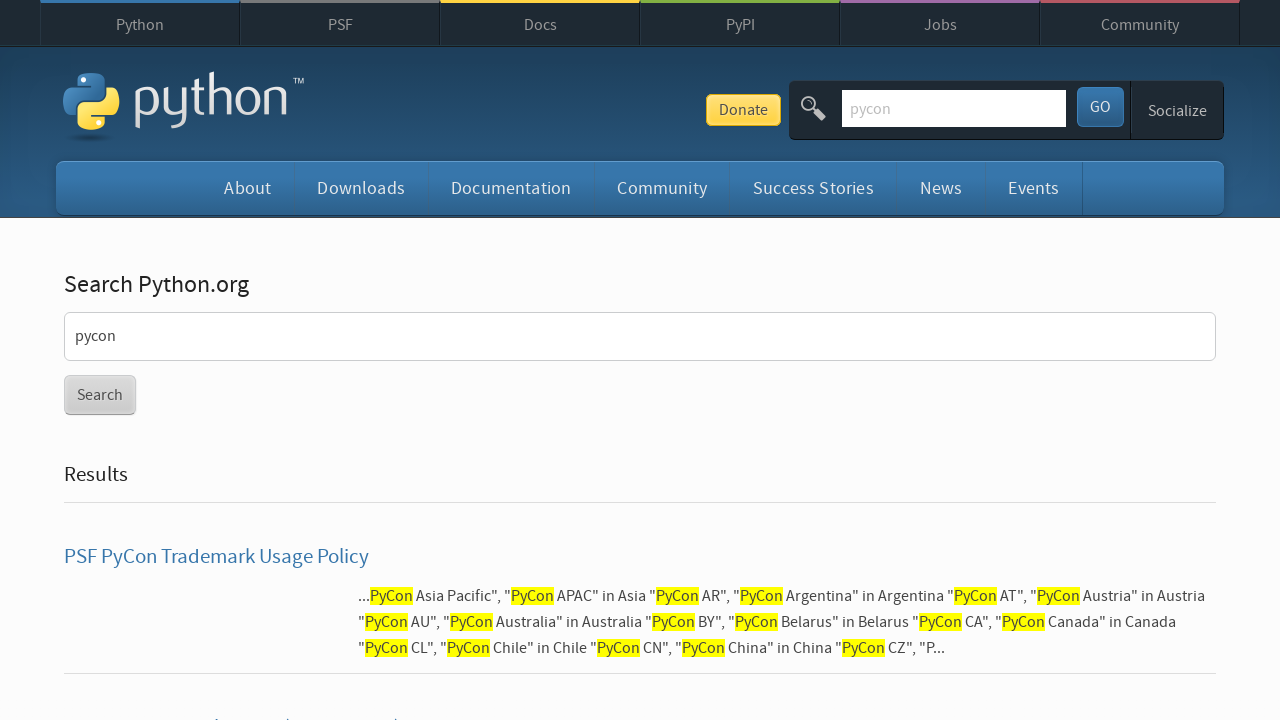

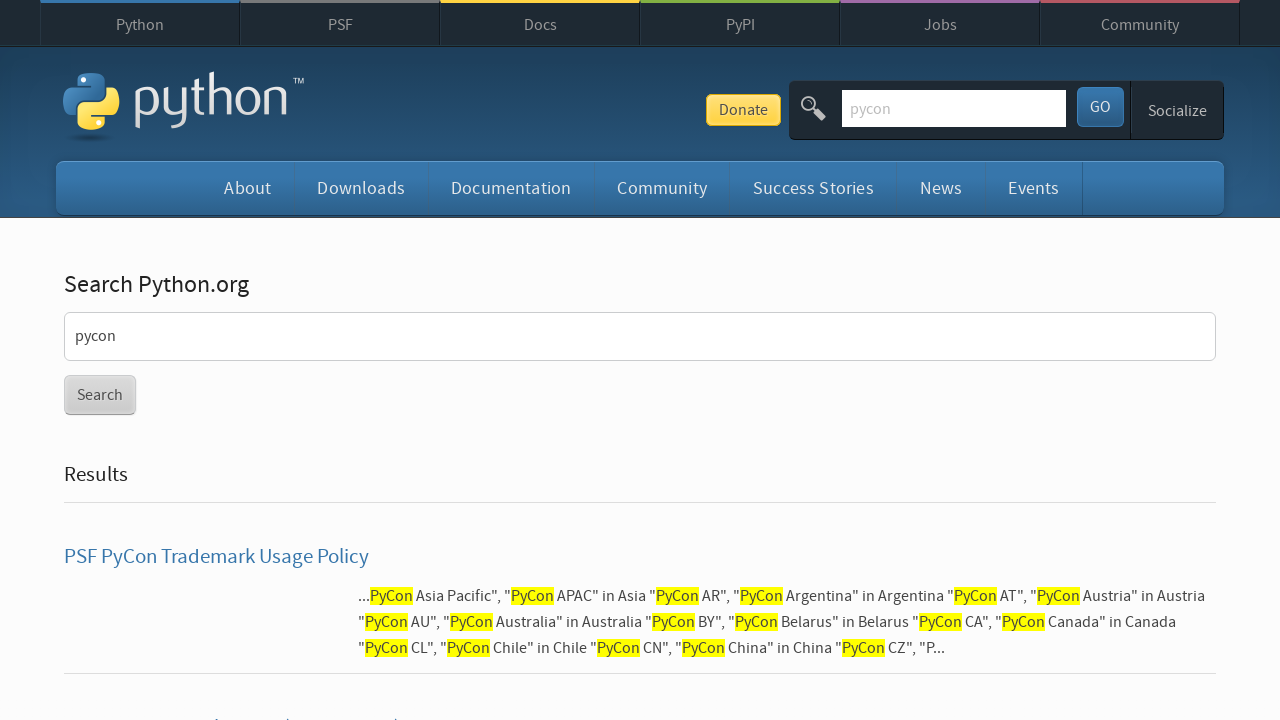